Tests jQuery UI draggable functionality by clicking on the Draggable demo link and performing a drag action on the draggable element

Starting URL: https://jqueryui.com/demos/

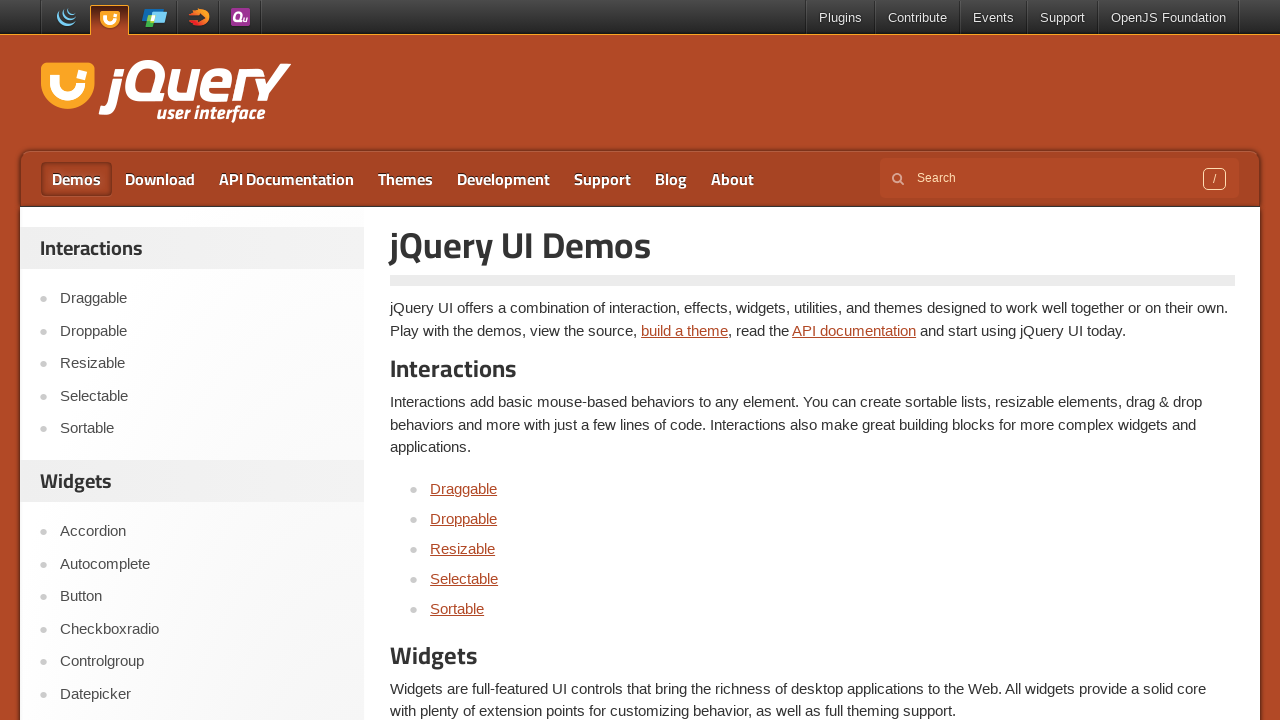

Clicked on the Draggable demo link at (464, 488) on a:text('Draggable')
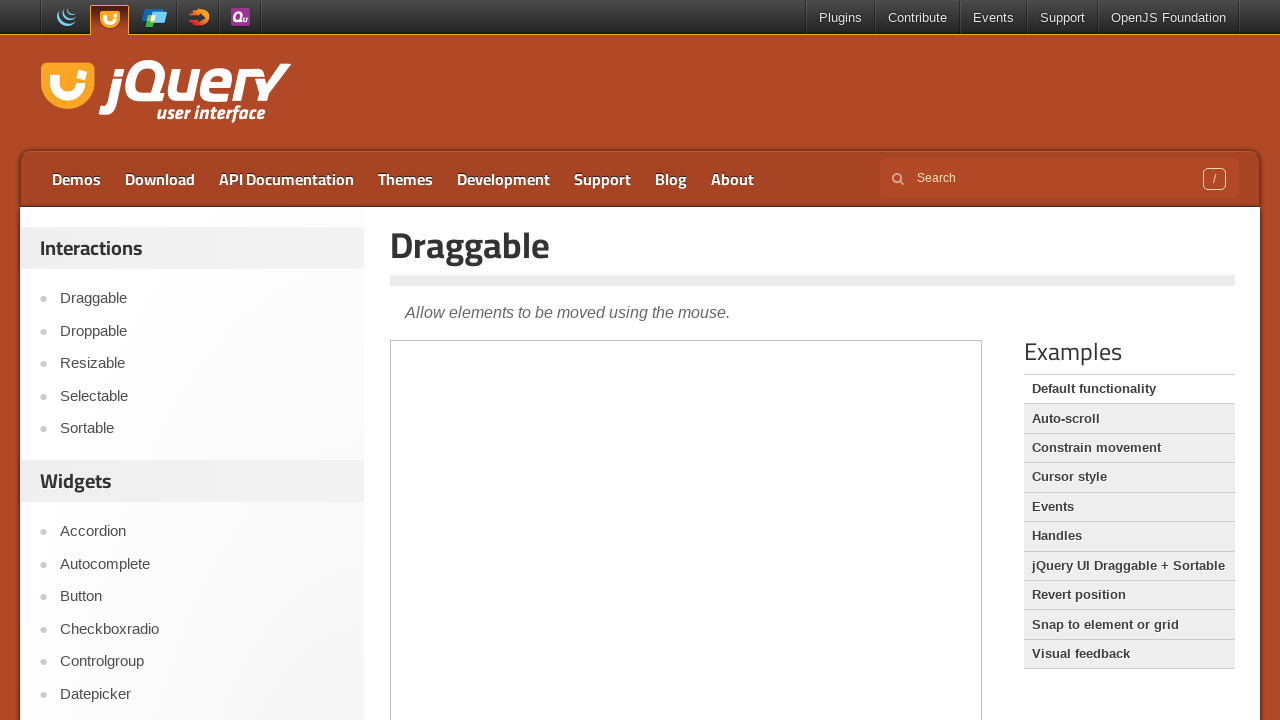

Located the demo iframe
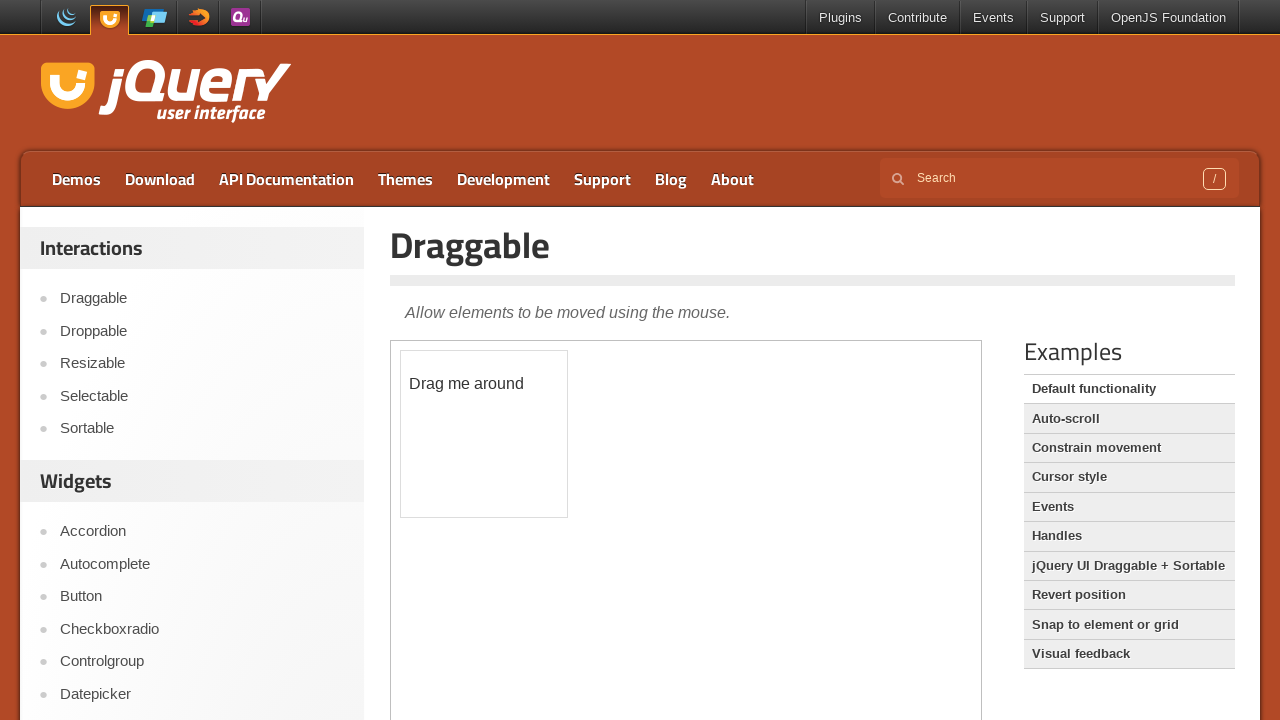

Located the draggable element
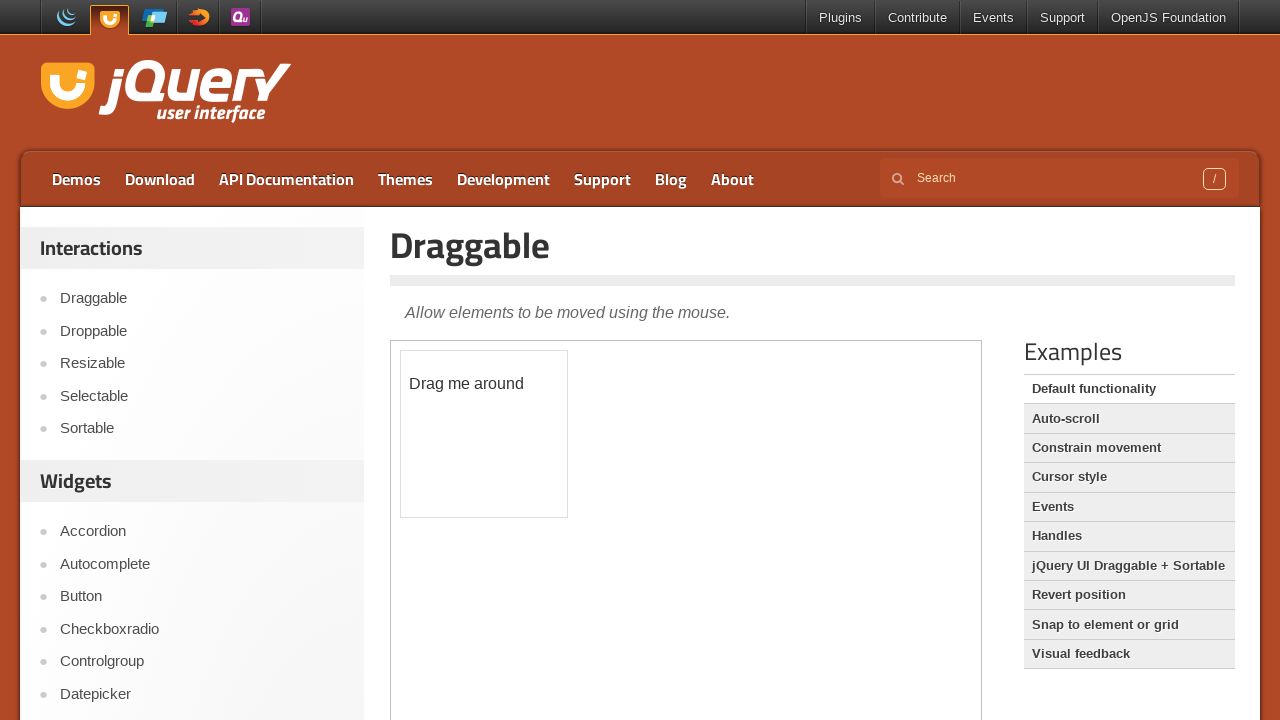

Performed drag action on the draggable element to position (100, 100) at (501, 451)
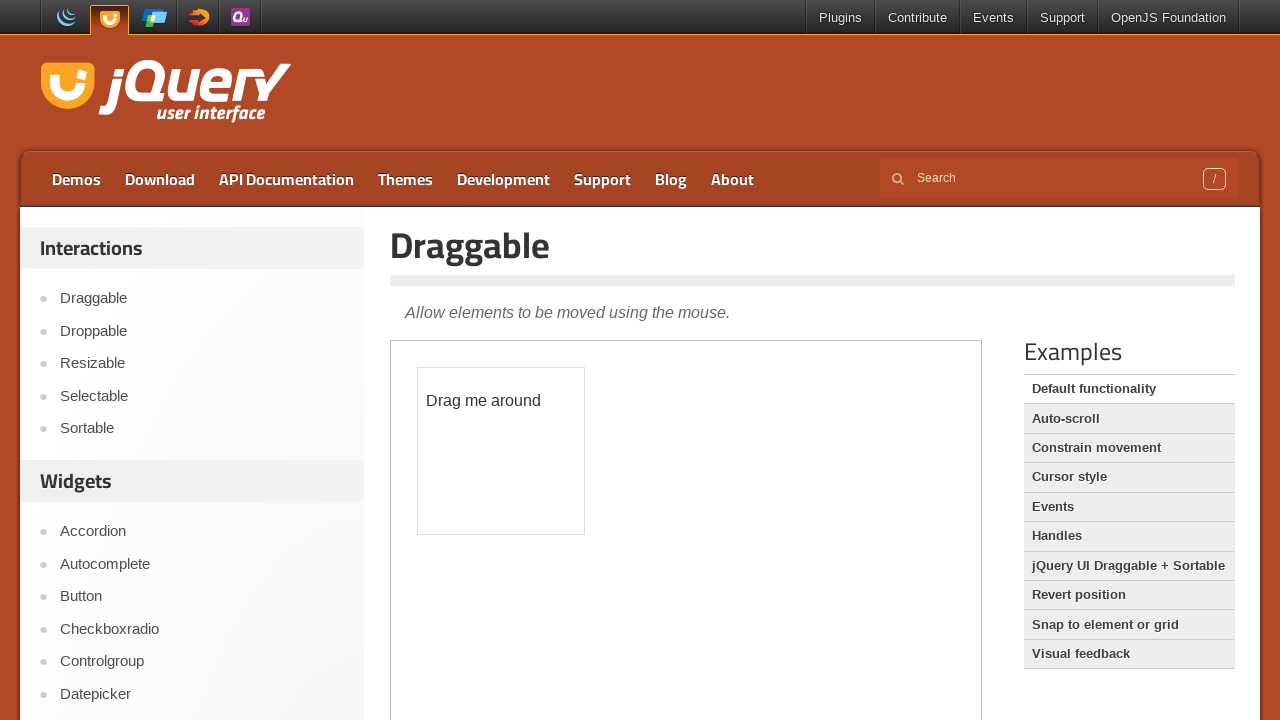

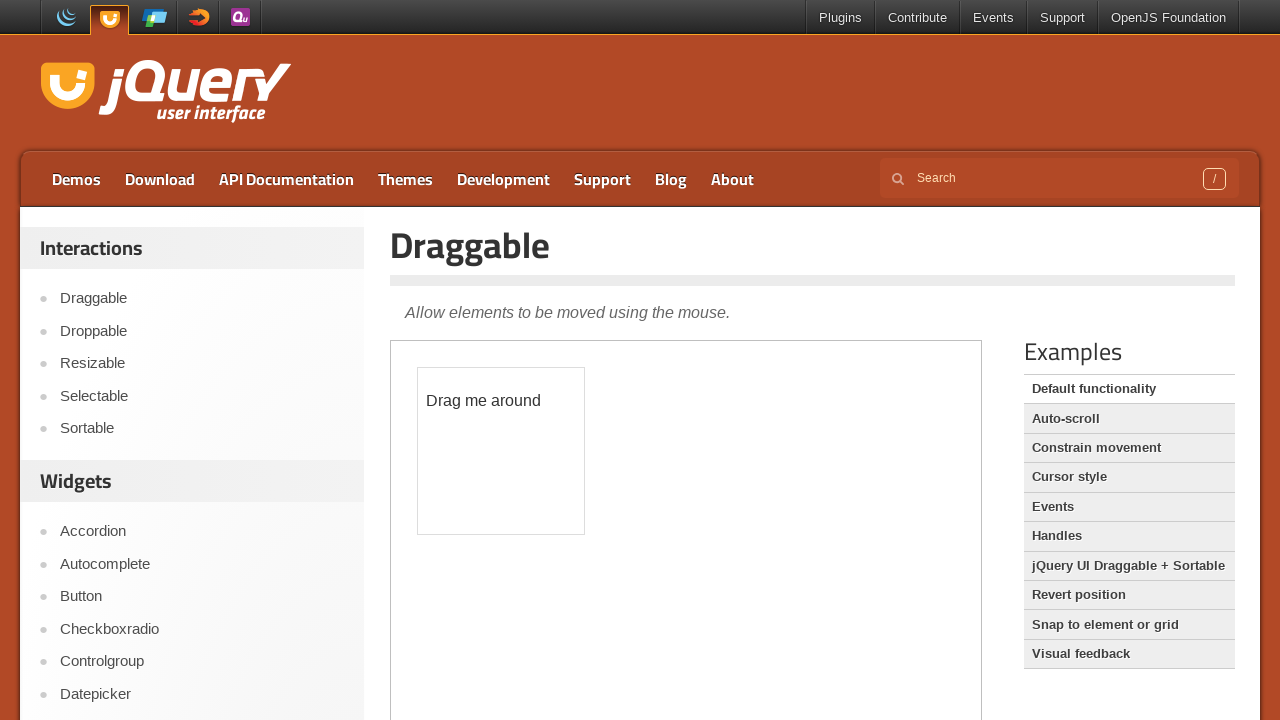